Tests navigation through Nexign website's menu by clicking through Products and Solutions menu, then Tools for IT submenu, and finally selecting Nexign Nord option

Starting URL: https://nexign.com/ru

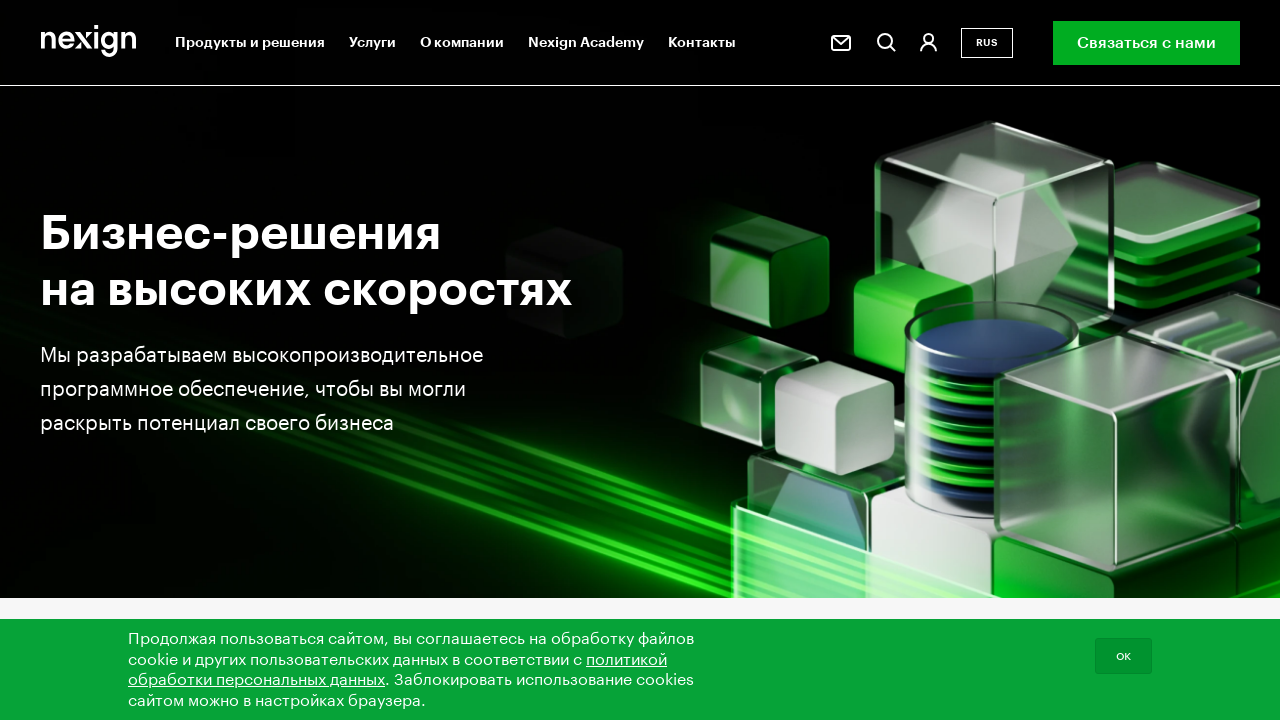

Clicked on 'Products and Solutions' menu item at (250, 42) on xpath=//*[@id='block-menyusverkhunewru']/ul/li[1]/span
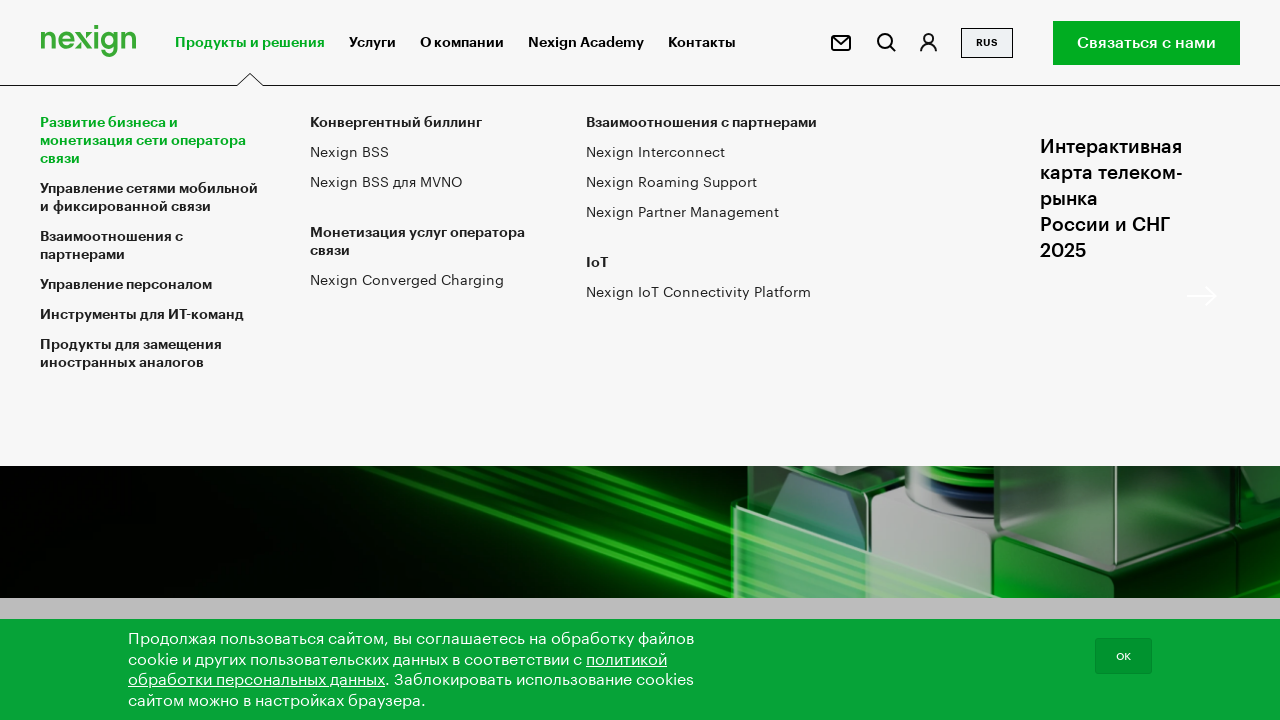

Clicked on 'Tools for IT' submenu item at (142, 315) on xpath=//*[@id='block-menyusverkhunewru']/ul/li[1]/ul/li[5]/span
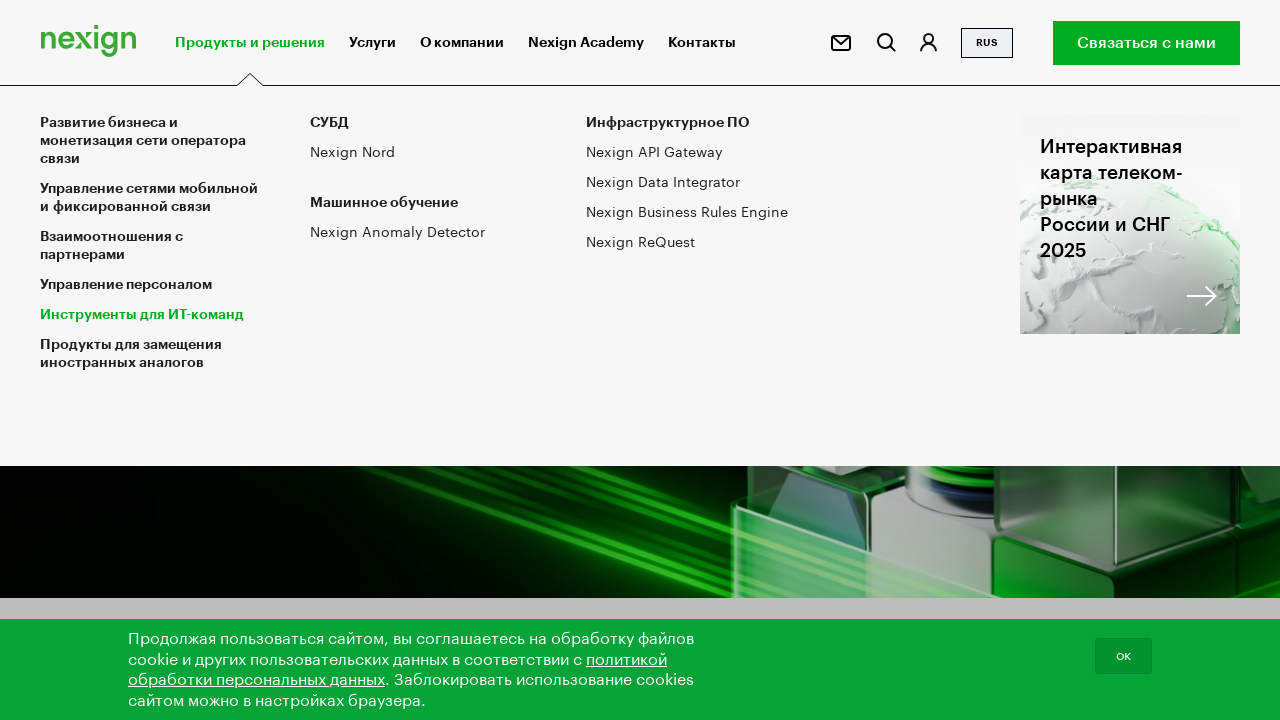

Clicked on 'Nexign Nord' option at (352, 153) on xpath=//*[@id='block-menyusverkhunewru']/ul/li[1]/ul/li[5]/ul/li/ul[1]/li[2]/a
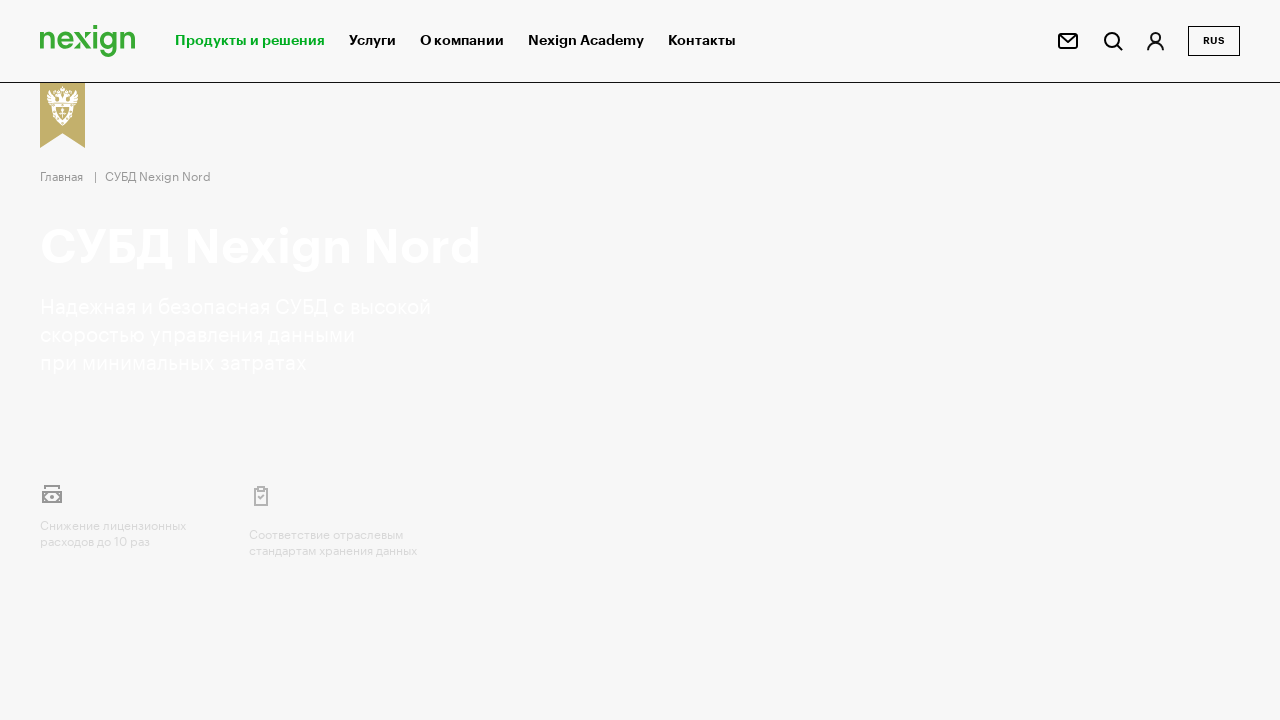

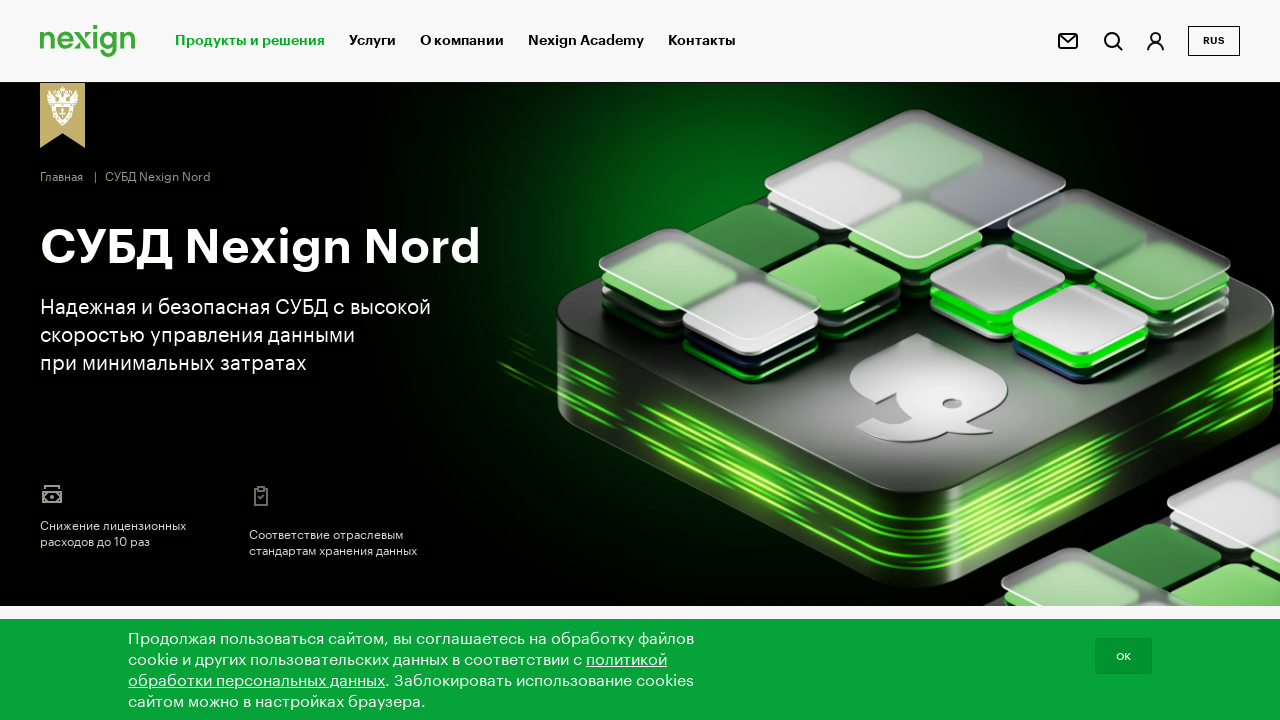